Tests that the Due column in table1 can be sorted in descending order by clicking the column header twice and verifying the values are sorted in reverse order.

Starting URL: http://the-internet.herokuapp.com/tables

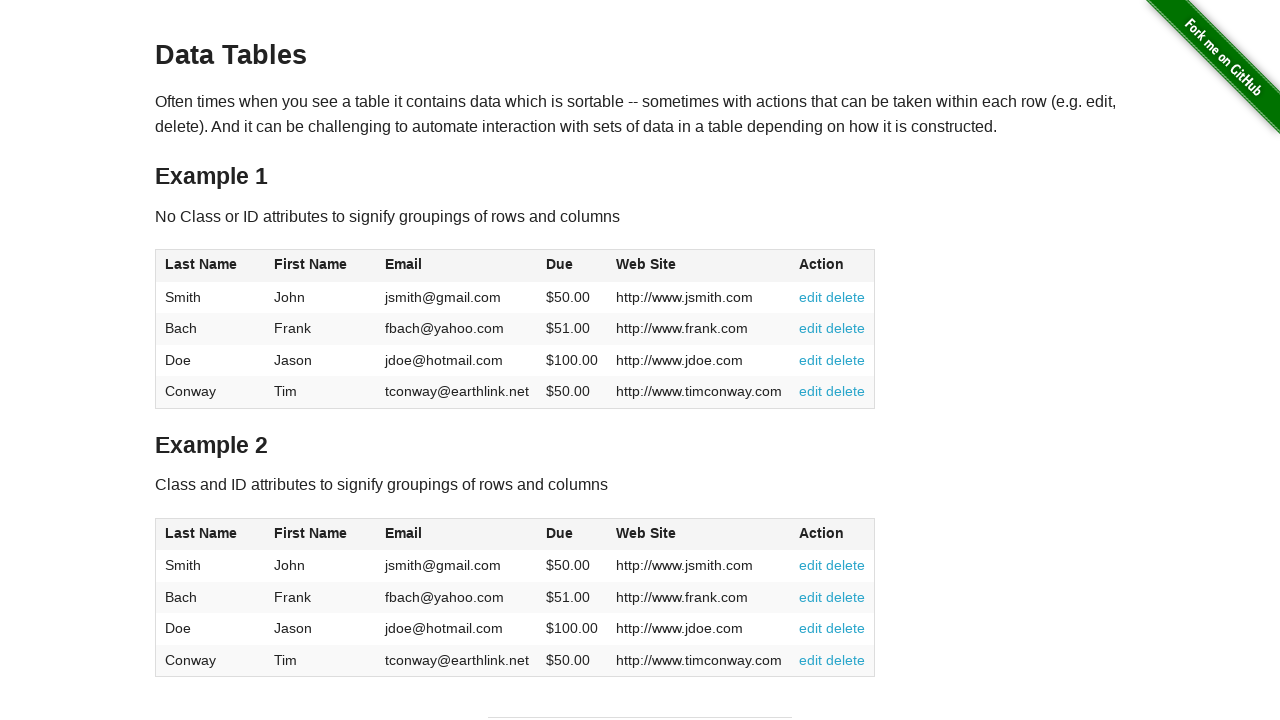

Clicked Due column header (4th column) first time at (572, 266) on #table1 thead tr th:nth-of-type(4)
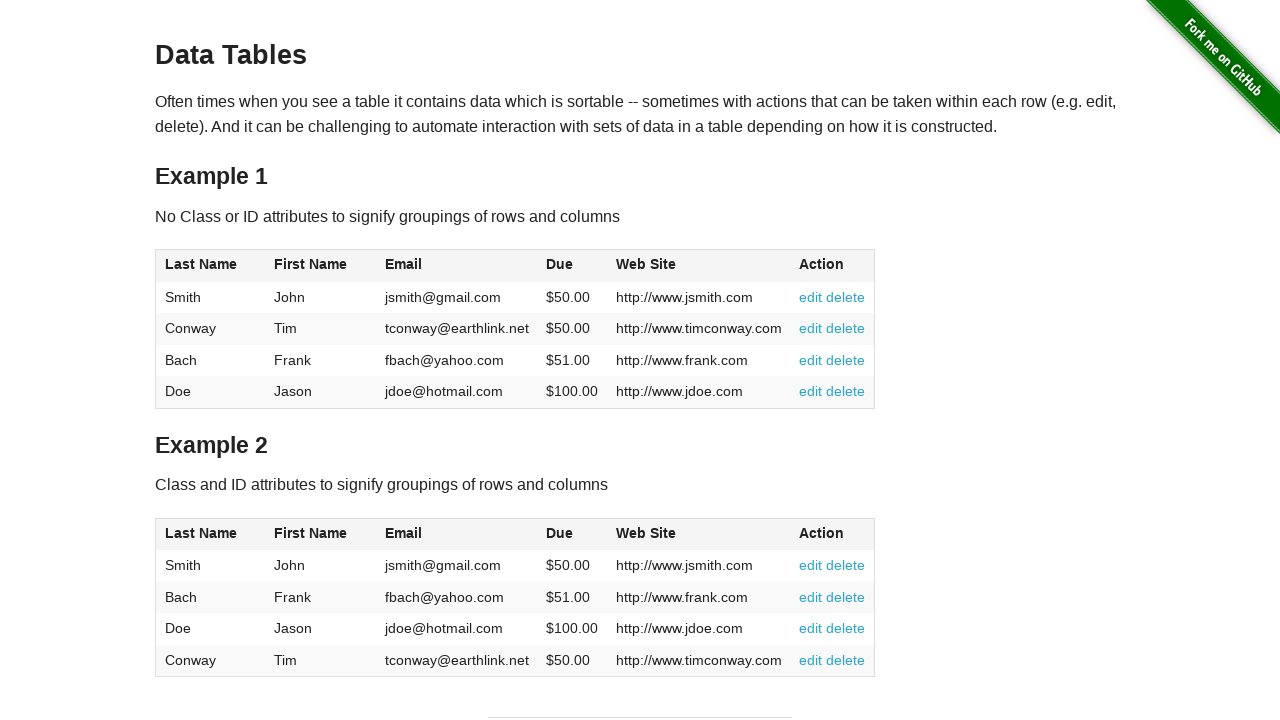

Clicked Due column header (4th column) second time to sort descending at (572, 266) on #table1 thead tr th:nth-of-type(4)
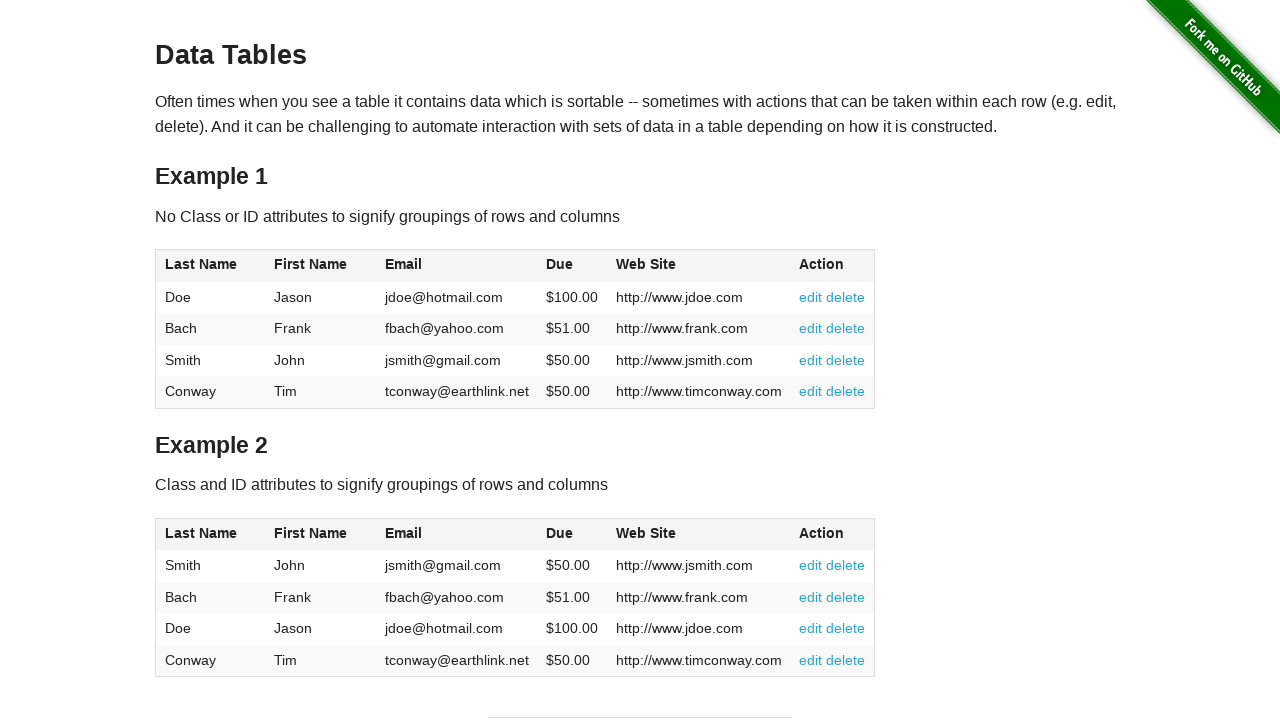

Table data loaded and visible
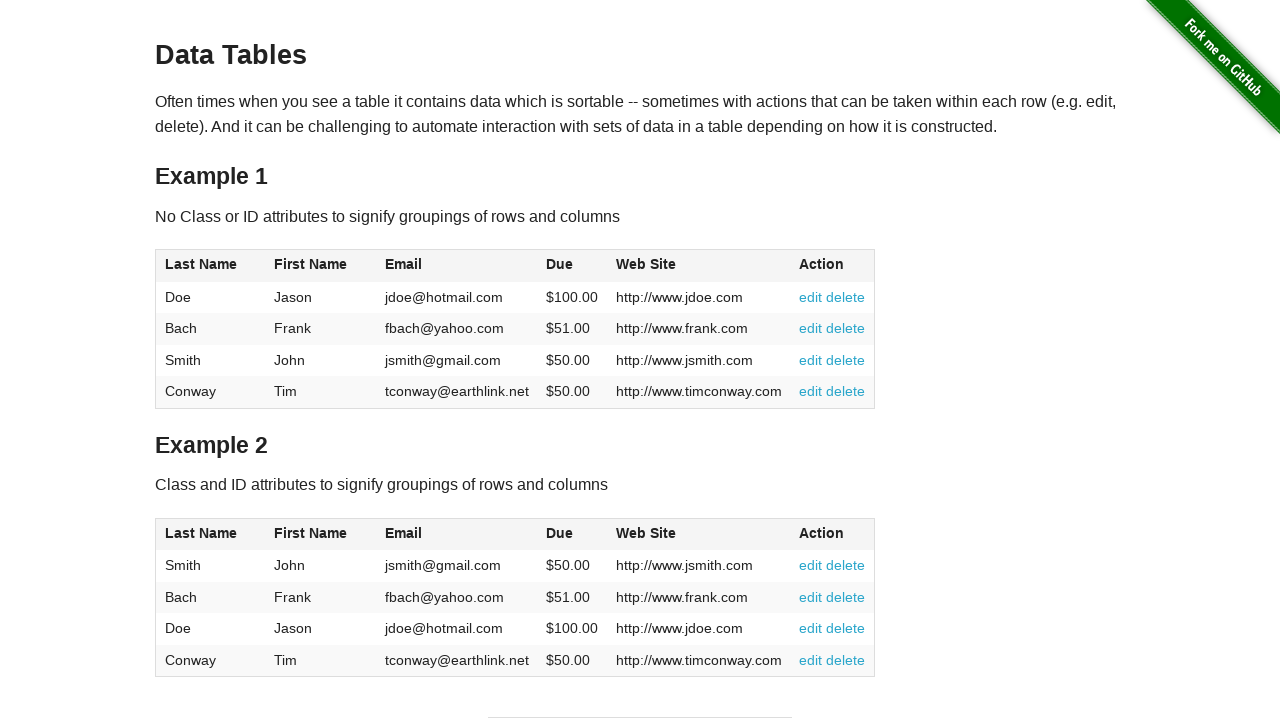

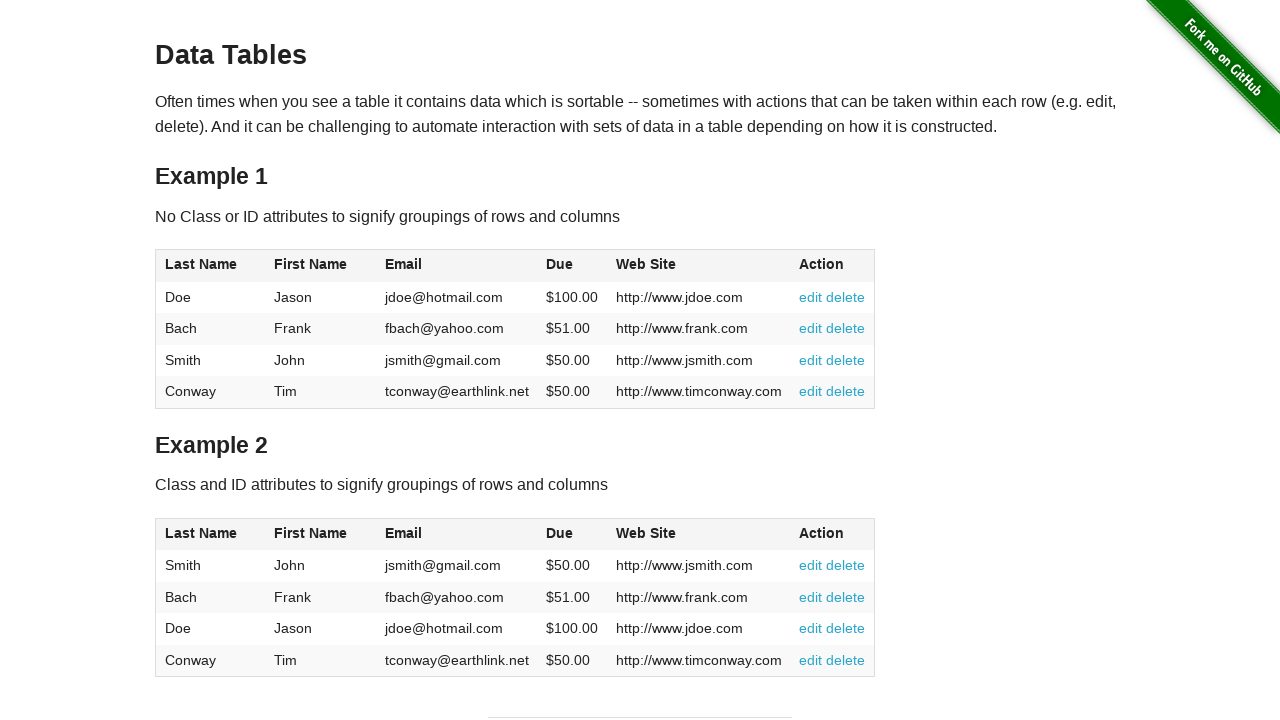